Clicks the Easter link on Target homepage

Starting URL: https://www.target.com

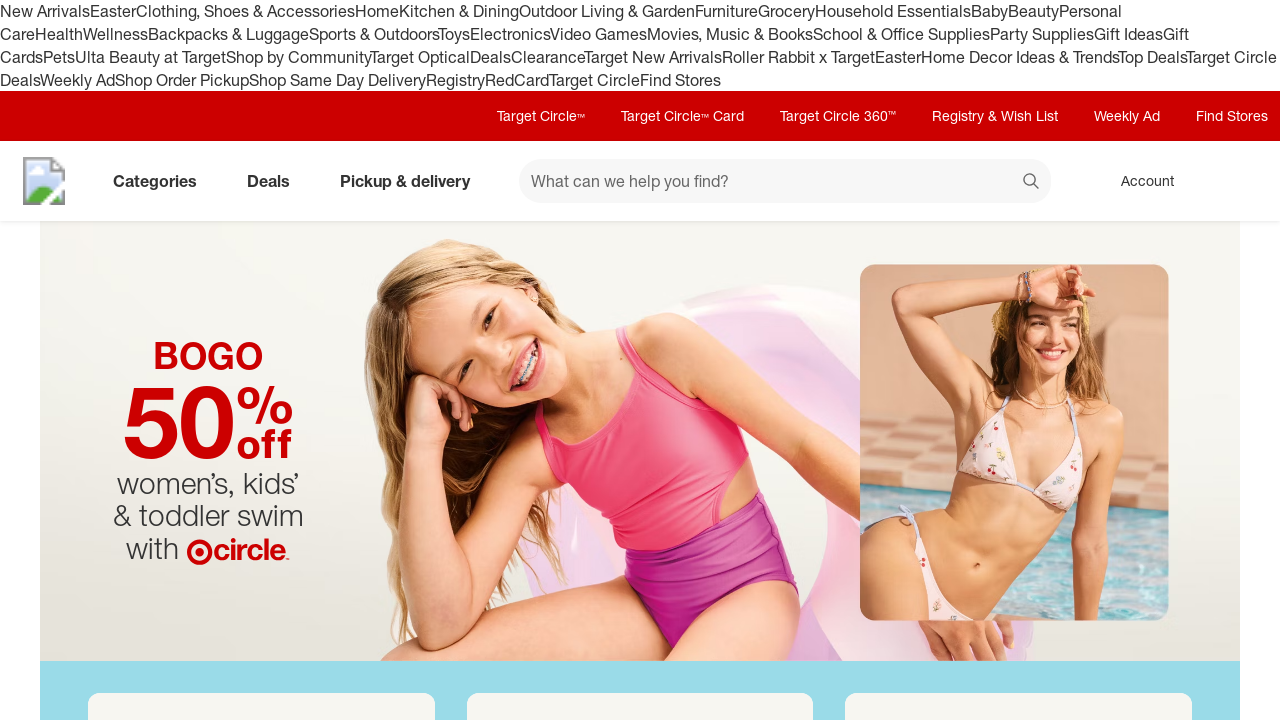

Clicked the Easter link on Target homepage at (113, 11) on a:text('Easter')
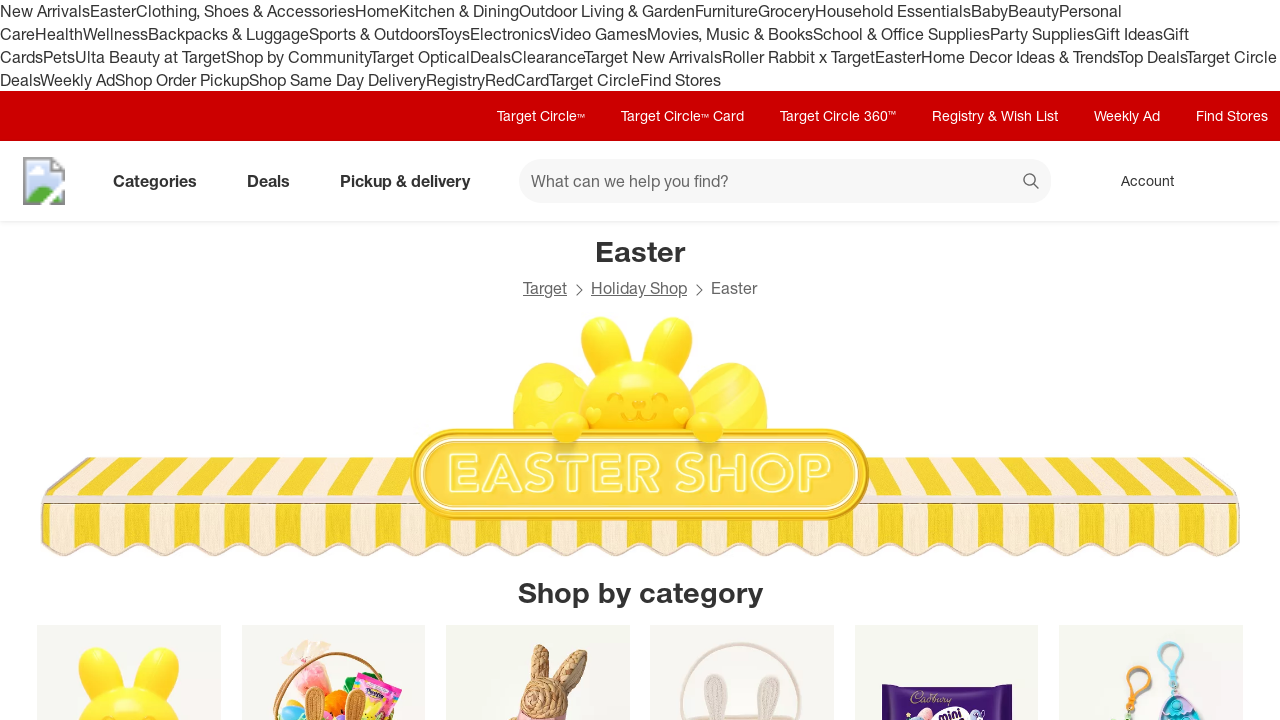

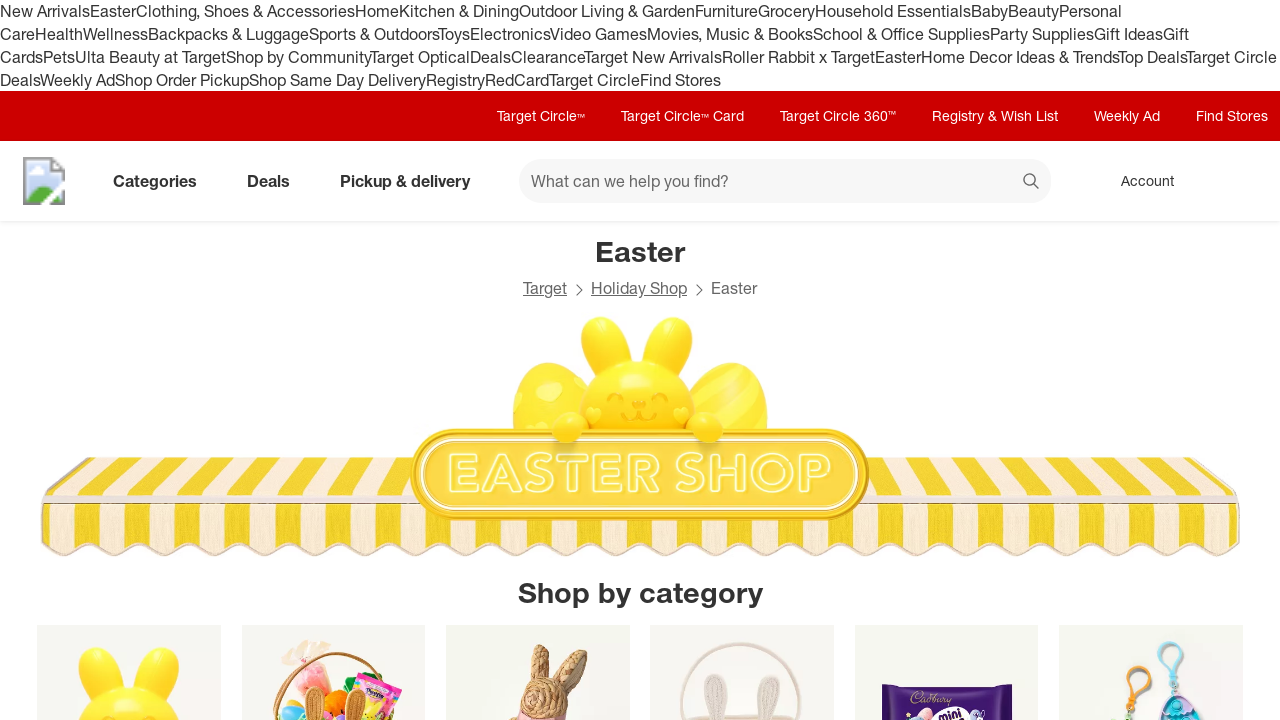